Tests removing a book from the basket

Starting URL: https://practice.automationtesting.in

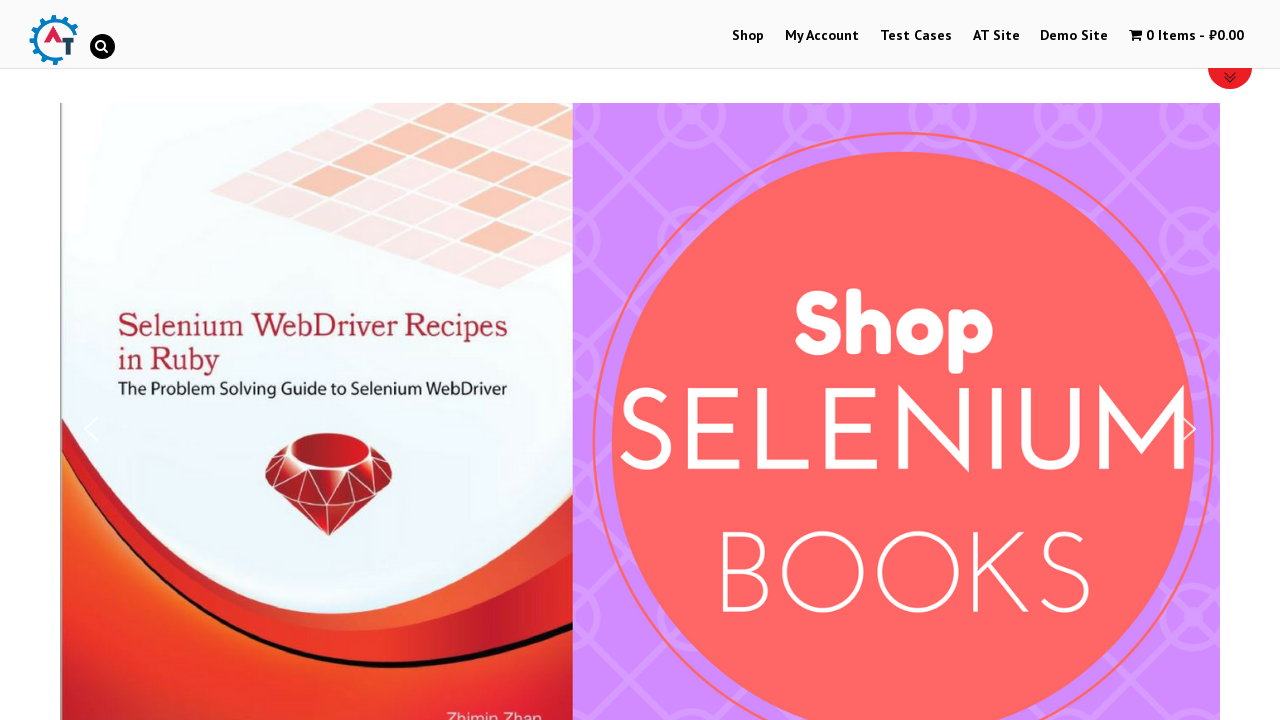

Clicked on Shop menu at (748, 36) on text=Shop
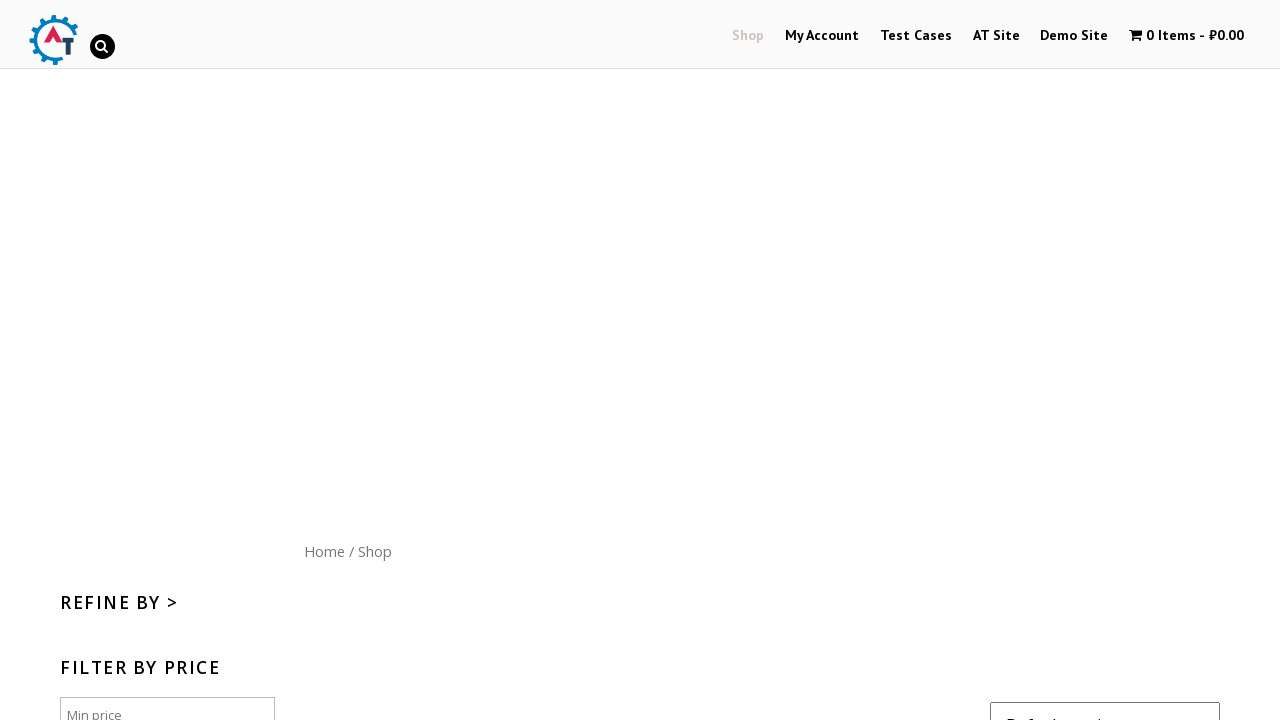

Clicked on Home menu at (324, 149) on text=Home
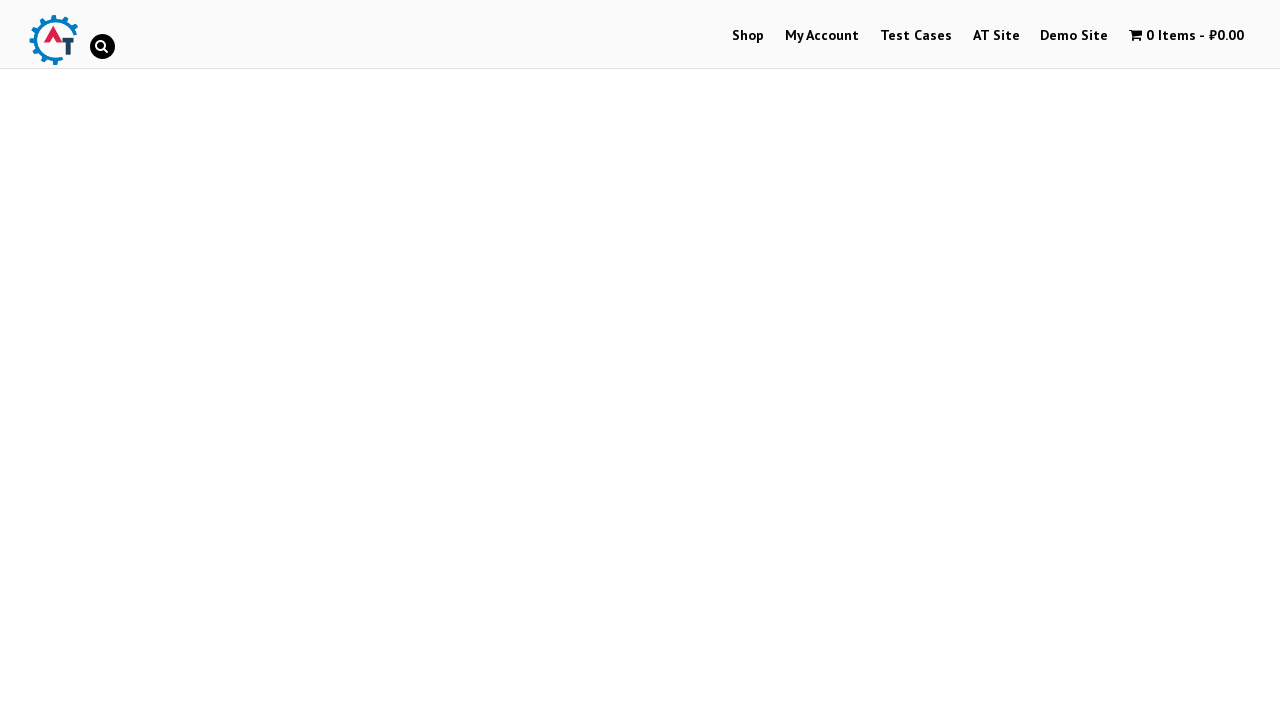

Clicked on the first arrival image at (241, 361) on .products .product:first-child img
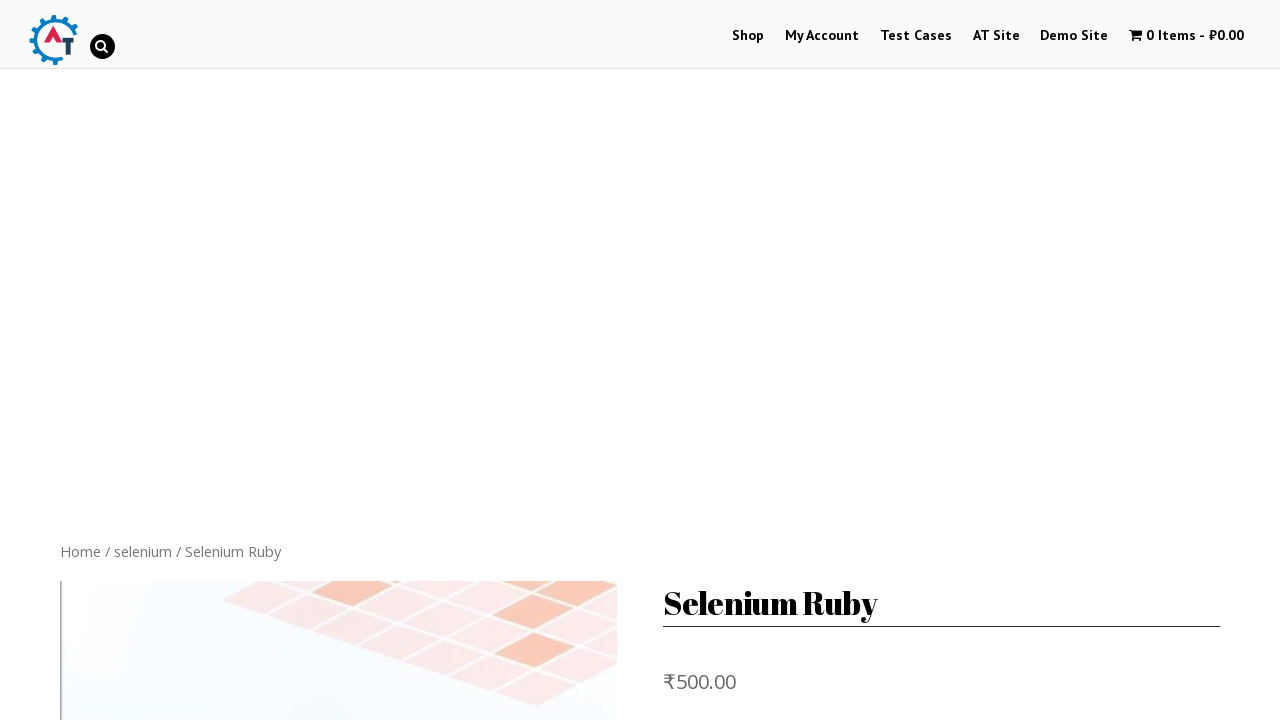

Clicked add to basket button at (812, 360) on button.single_add_to_cart_button
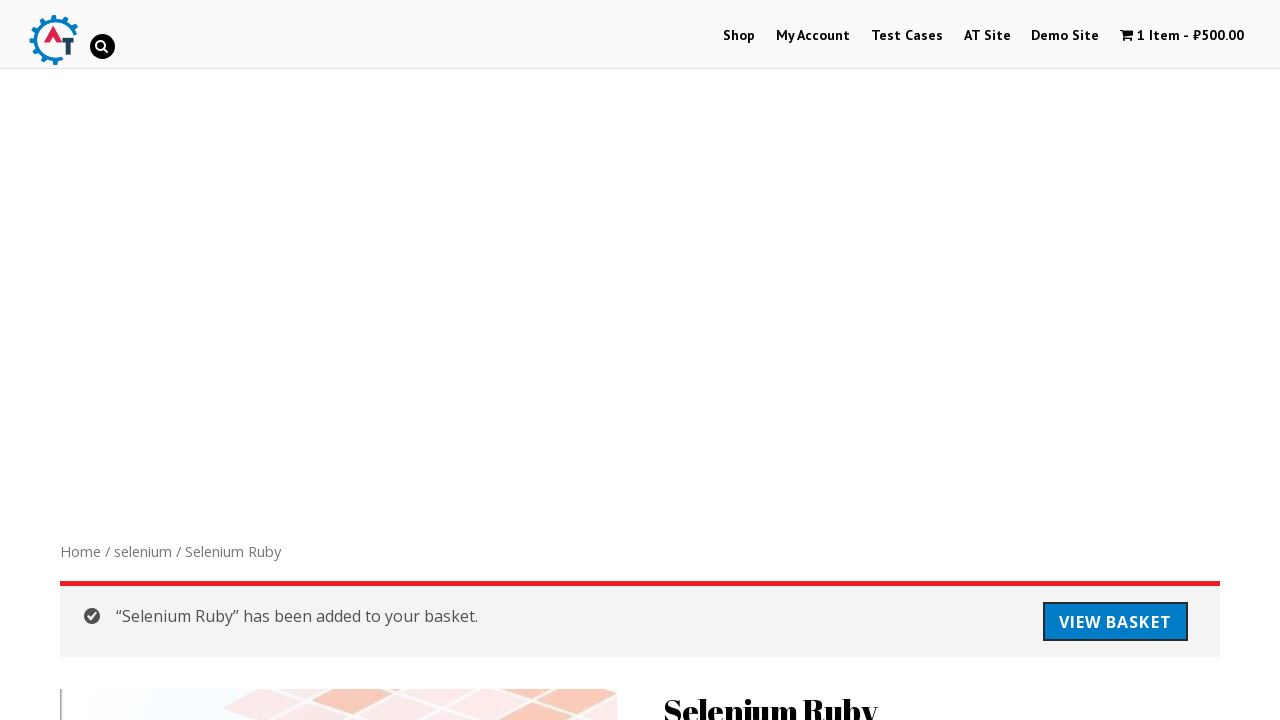

Clicked View Basket link at (1115, 622) on text=View Basket
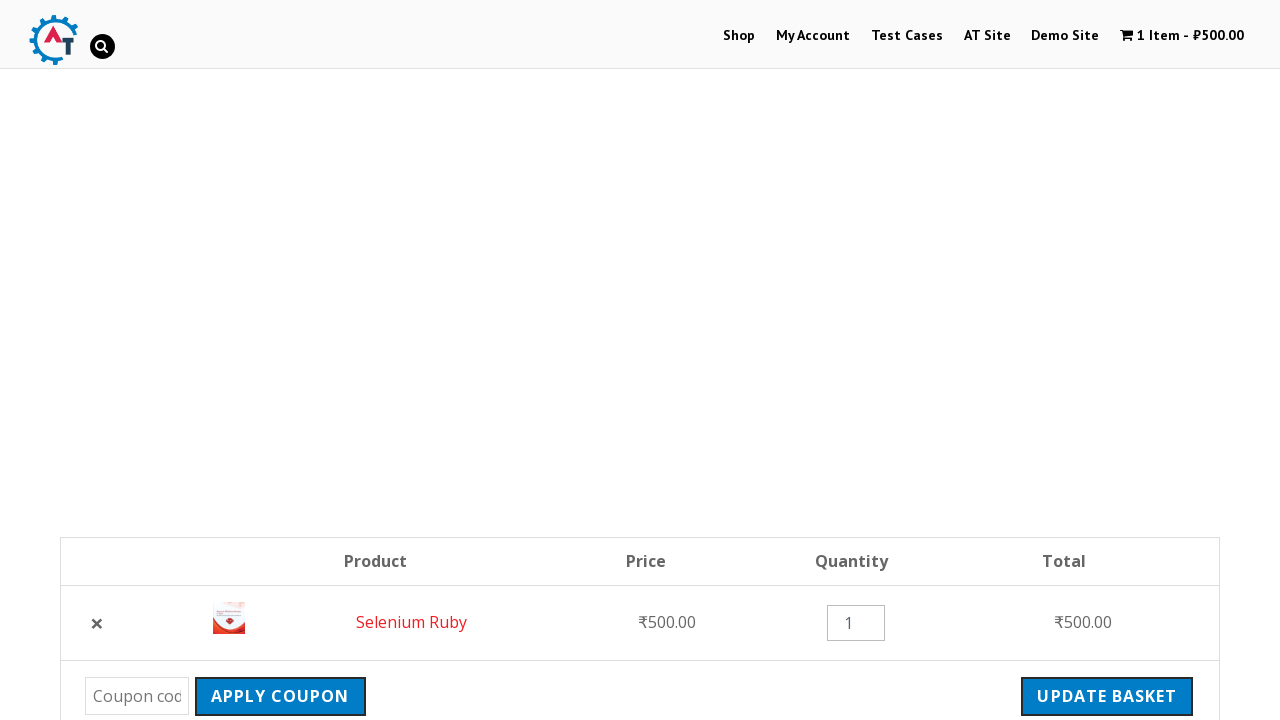

Clicked remove button to remove book from basket at (97, 623) on a.remove
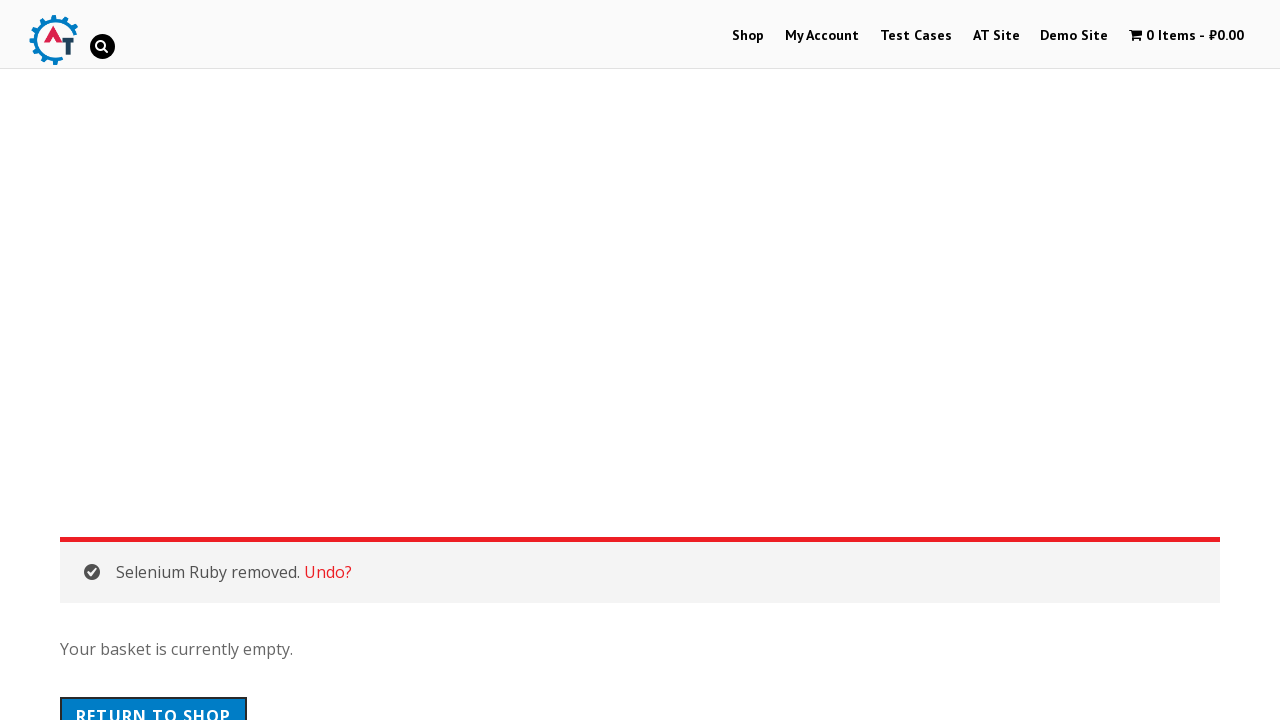

Verified that cart is empty after removing book
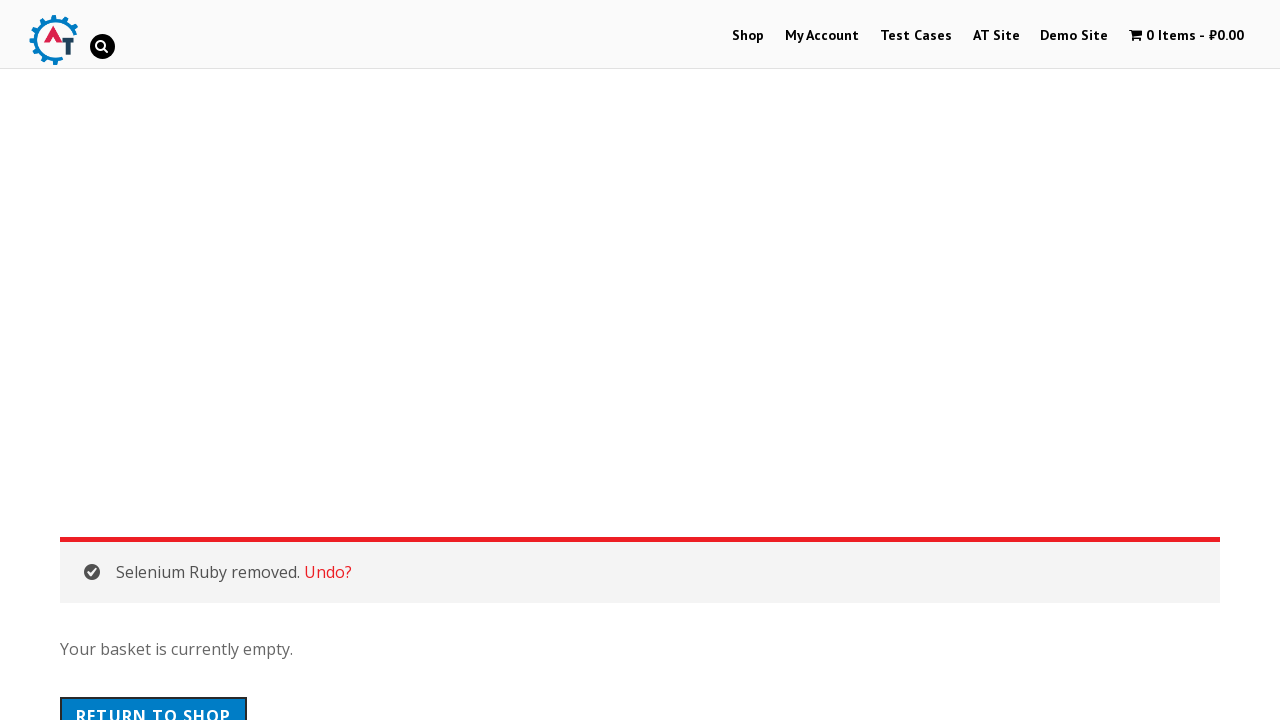

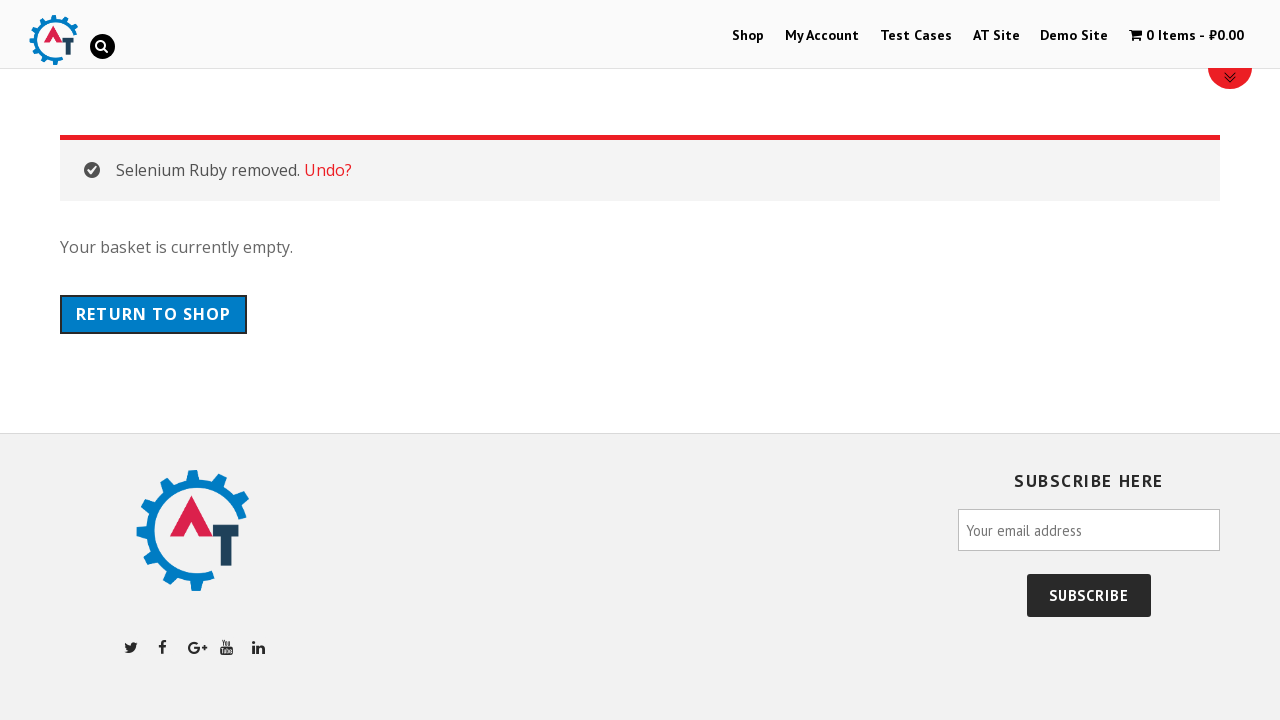